Navigates to a WebGL fishtank demo page, clicks on a settings button (setting 3), and verifies that the FPS counter is displayed on the page.

Starting URL: https://webglsamples.org/fishtank/fishtank.html

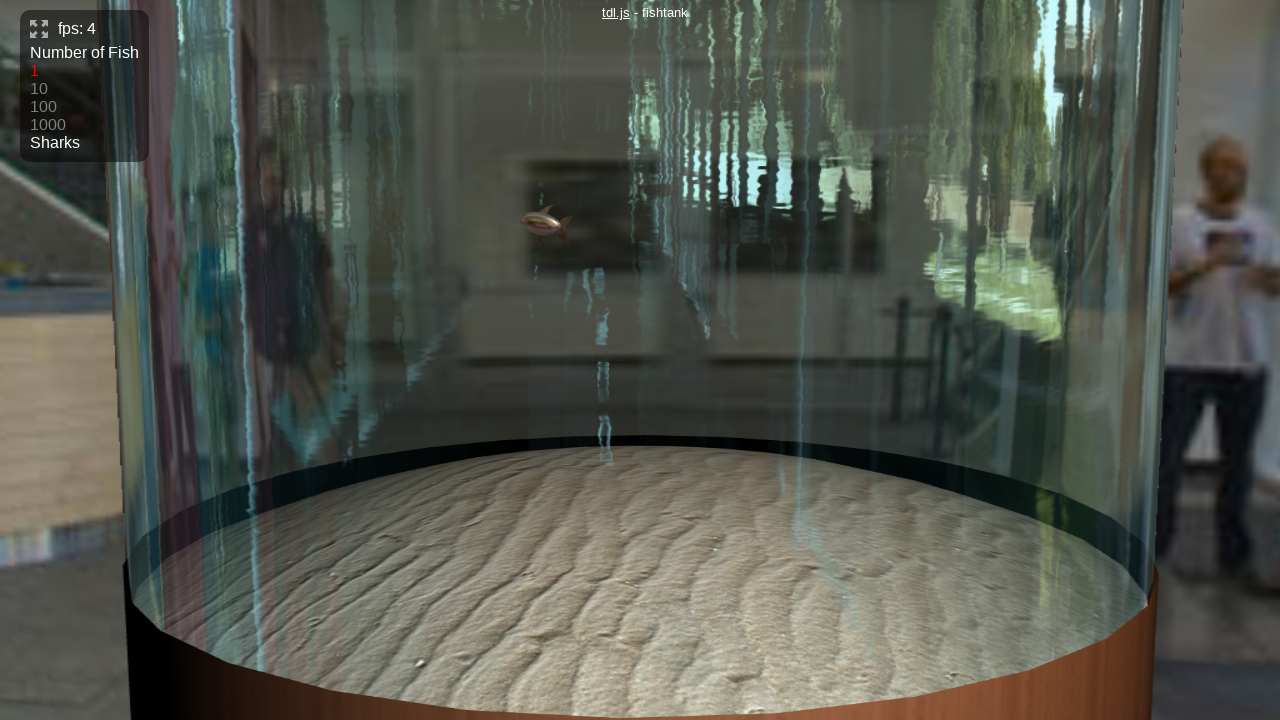

Waited for settings button (setSetting3) to be available on the page
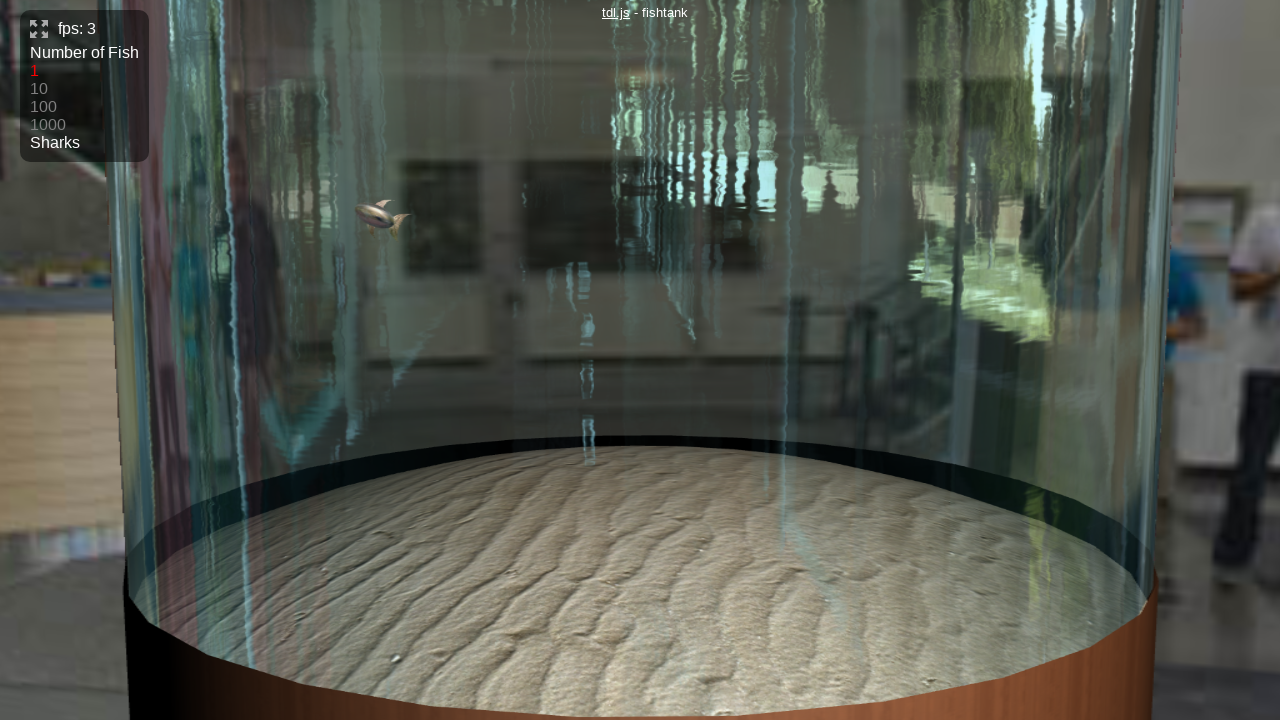

Clicked on settings button (setSetting3) at (84, 125) on #setSetting3
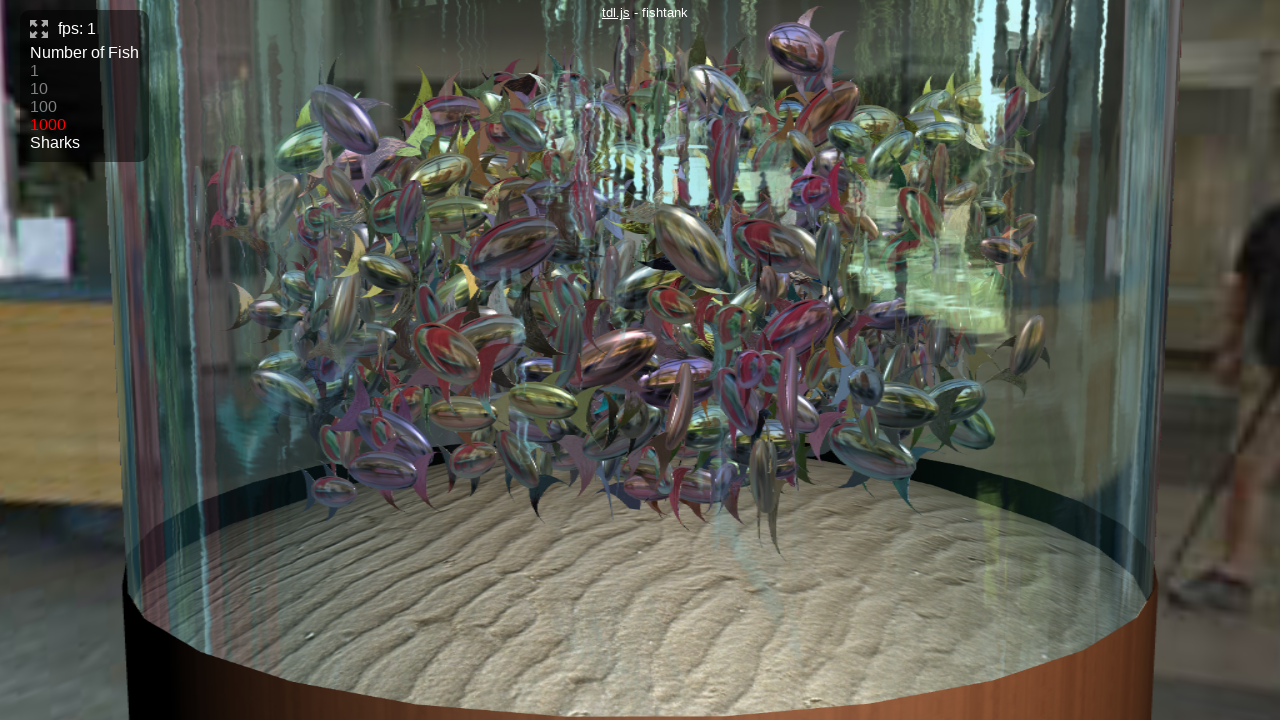

Verified that FPS counter is displayed on the page
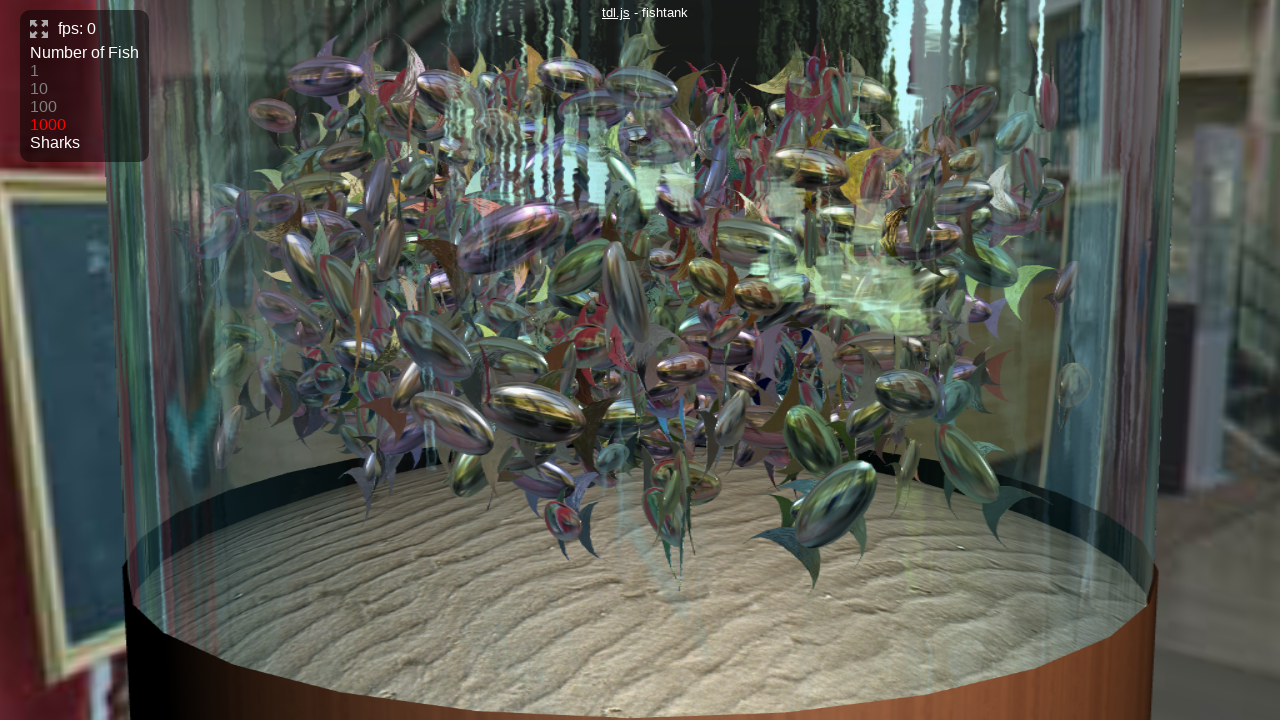

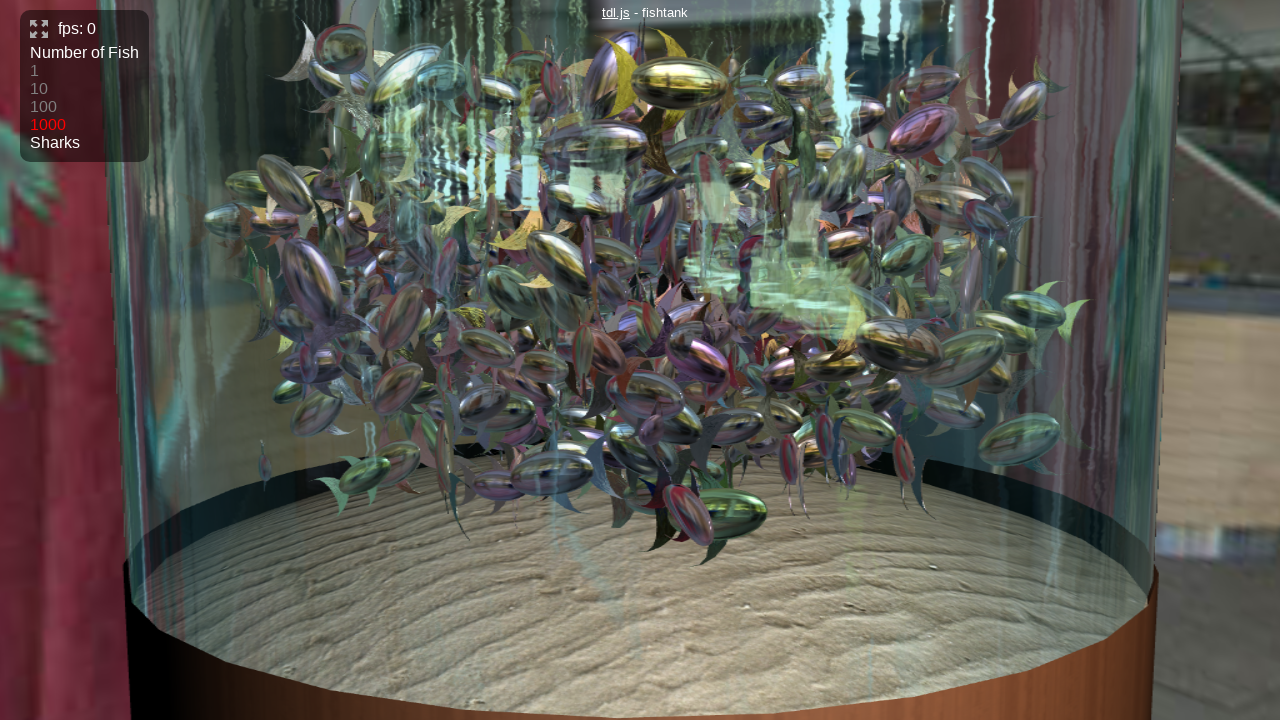